Tests hover functionality by hovering over the first avatar on the page and verifying that a caption becomes visible when the mouse hovers over it.

Starting URL: http://the-internet.herokuapp.com/hovers

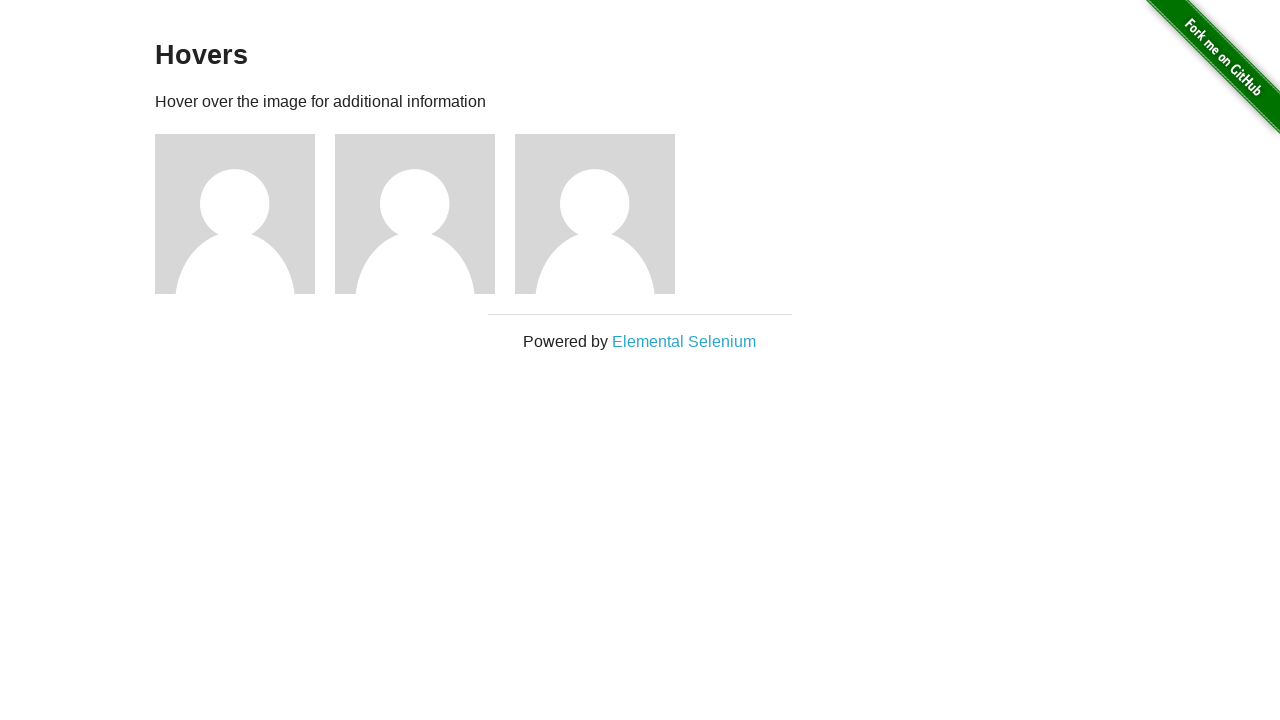

Located the first avatar figure element
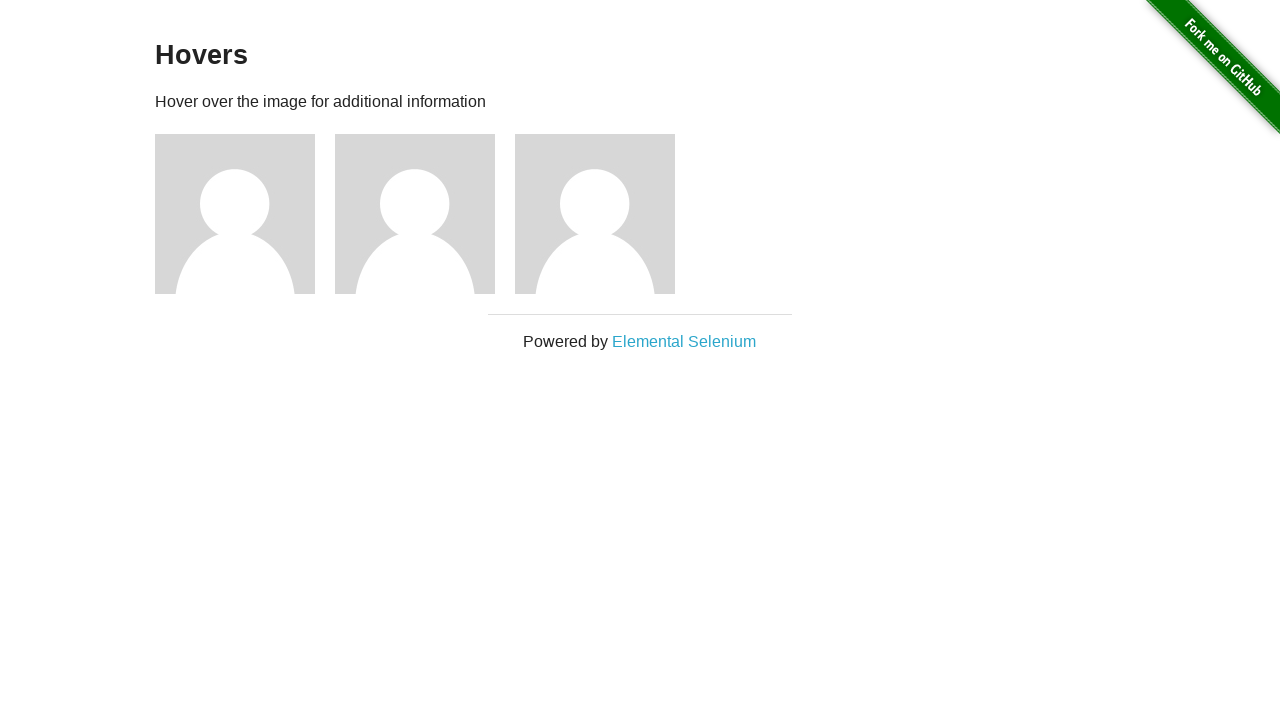

Hovered over the first avatar to trigger caption display at (245, 214) on .figure >> nth=0
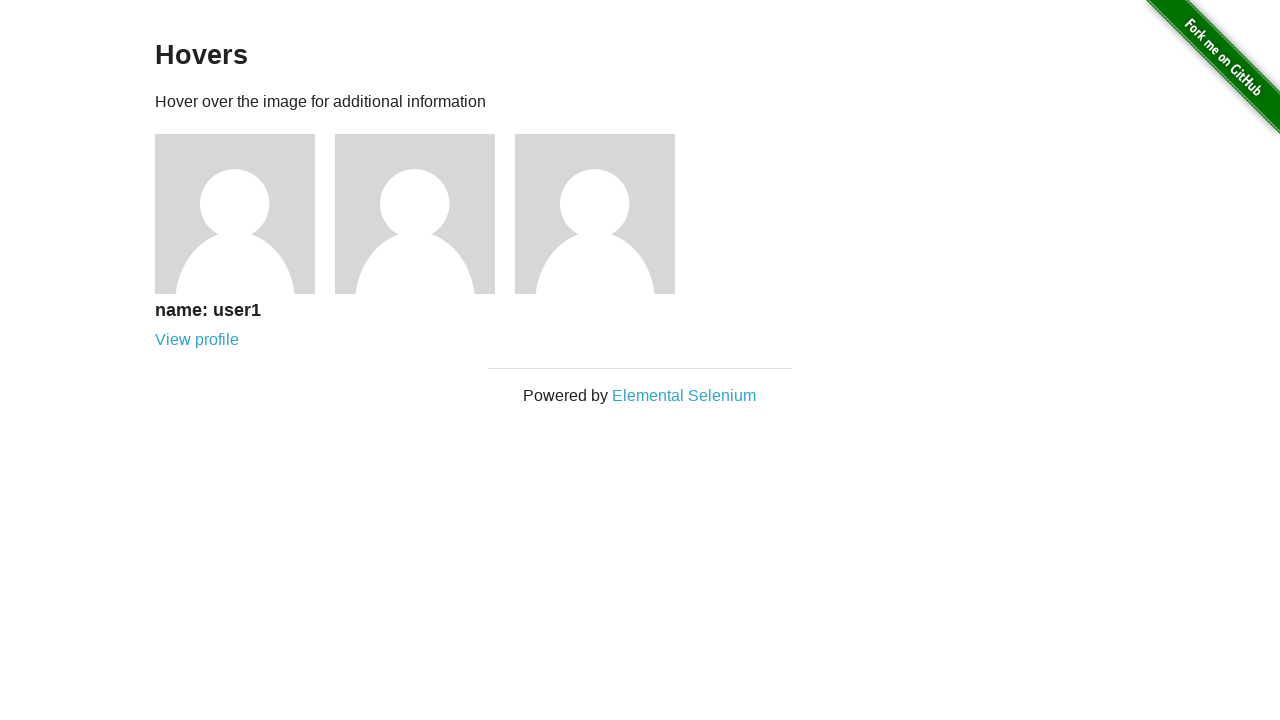

Located the caption element
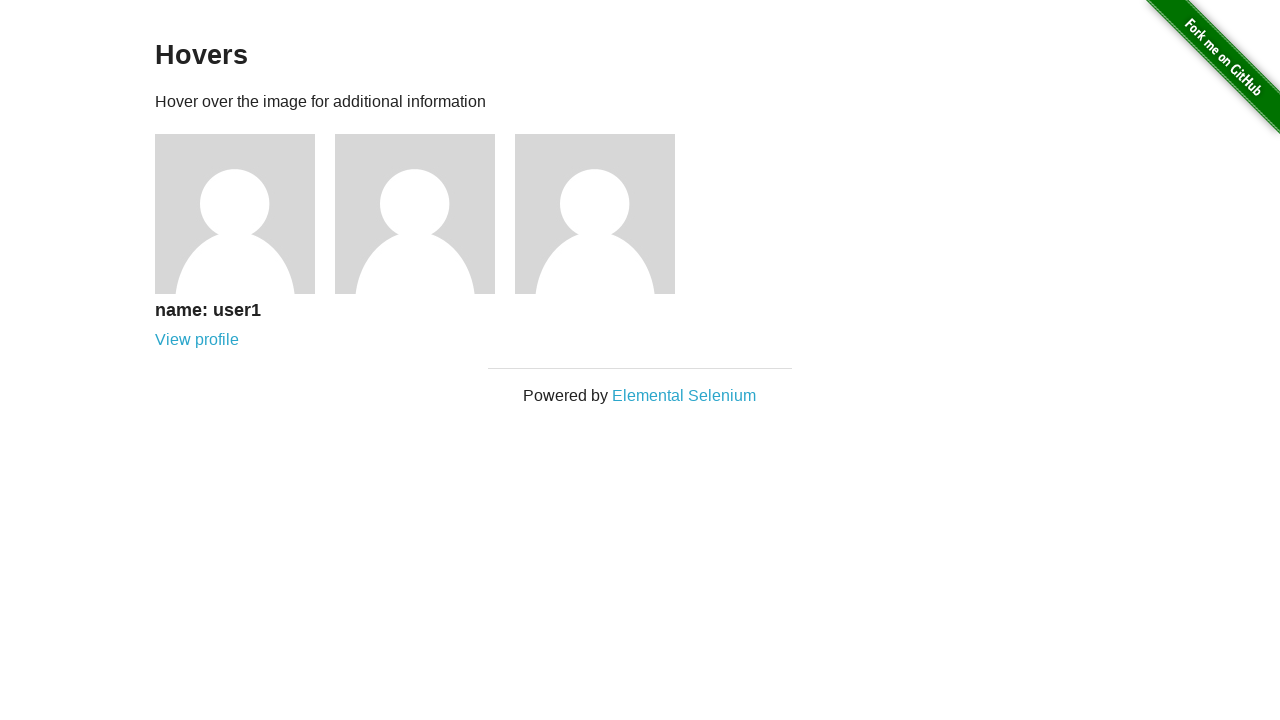

Caption became visible on hover
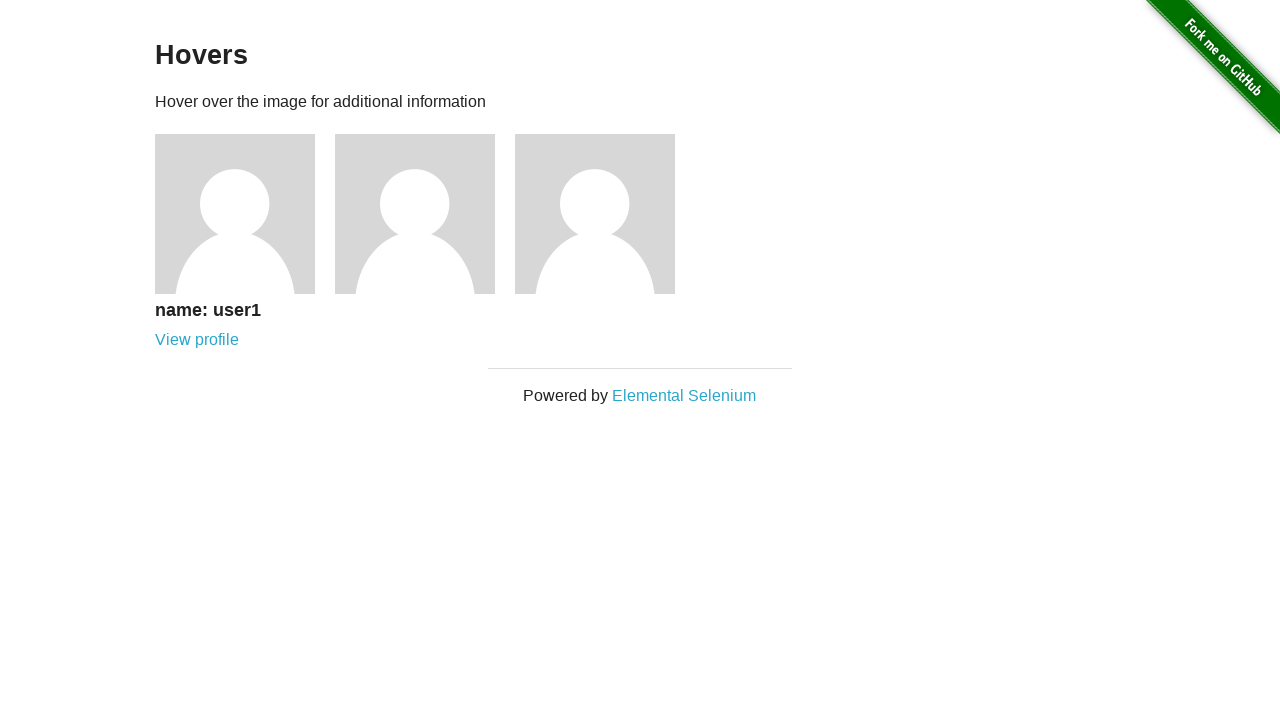

Verified that the caption is visible
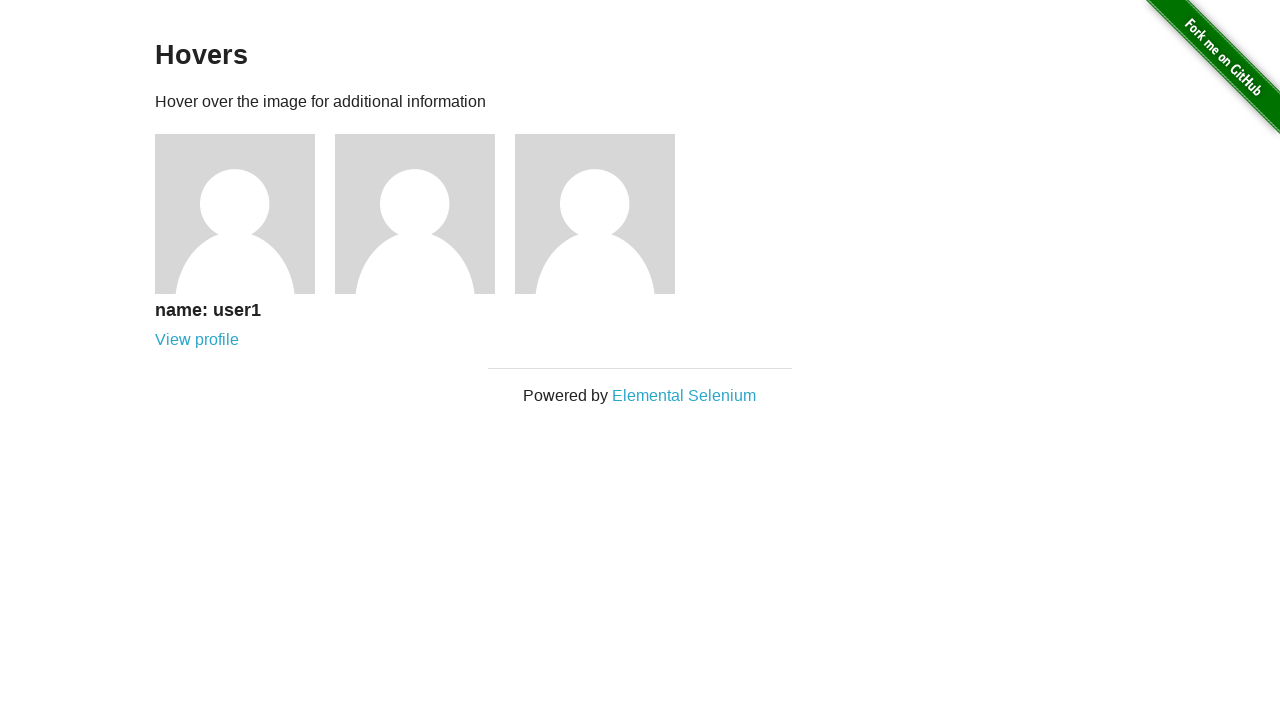

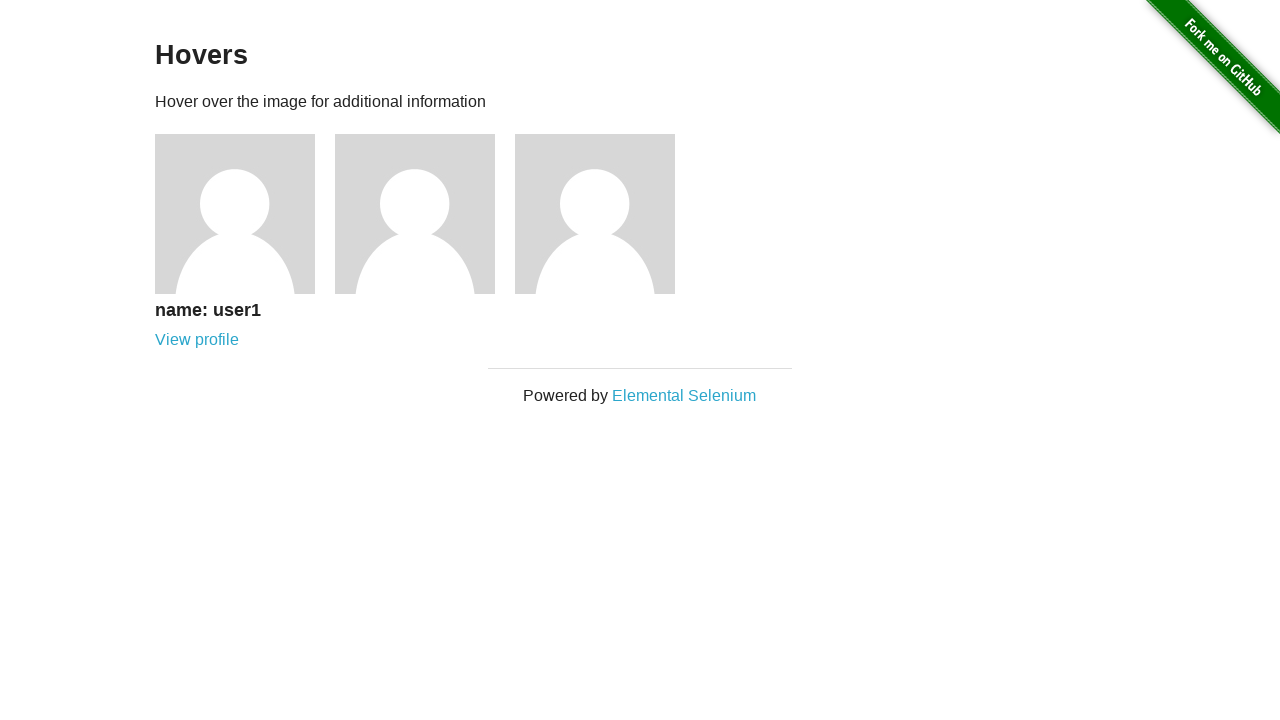